Performs click-and-hold on source element, moves to target, then releases the mouse button

Starting URL: https://crossbrowsertesting.github.io/drag-and-drop

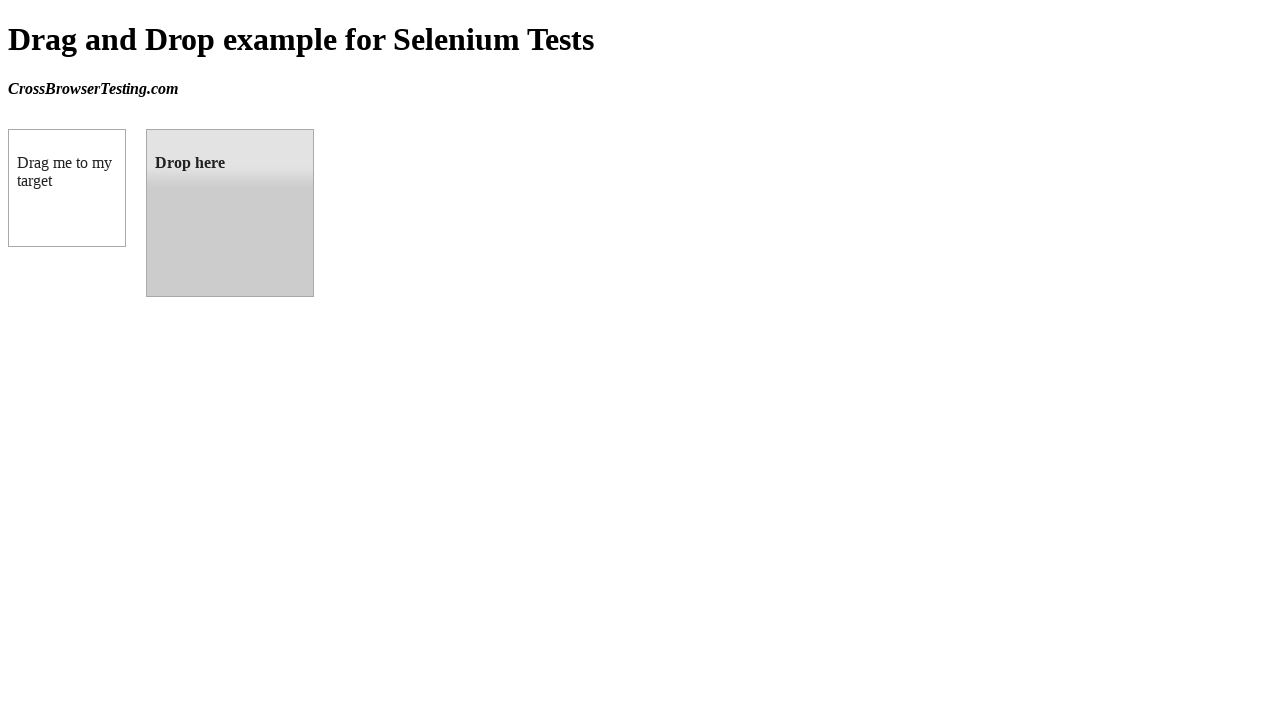

Located source element 'box A' (#draggable)
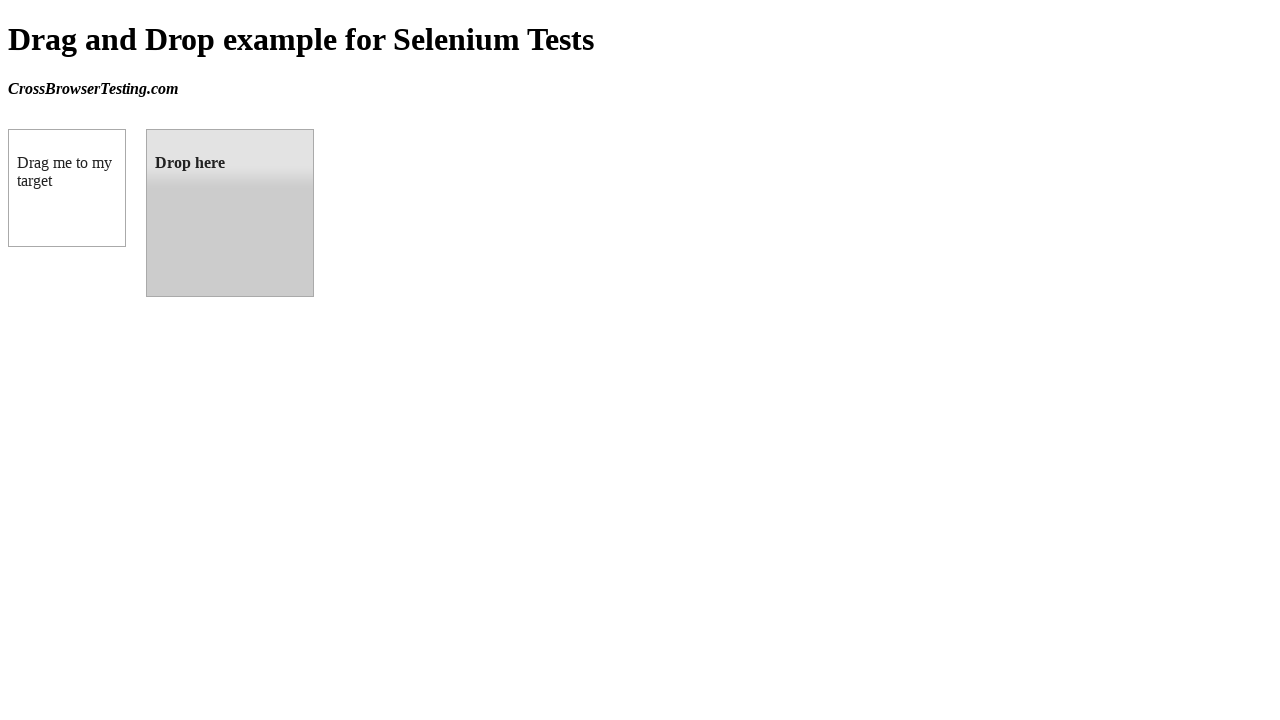

Retrieved bounding box of source element
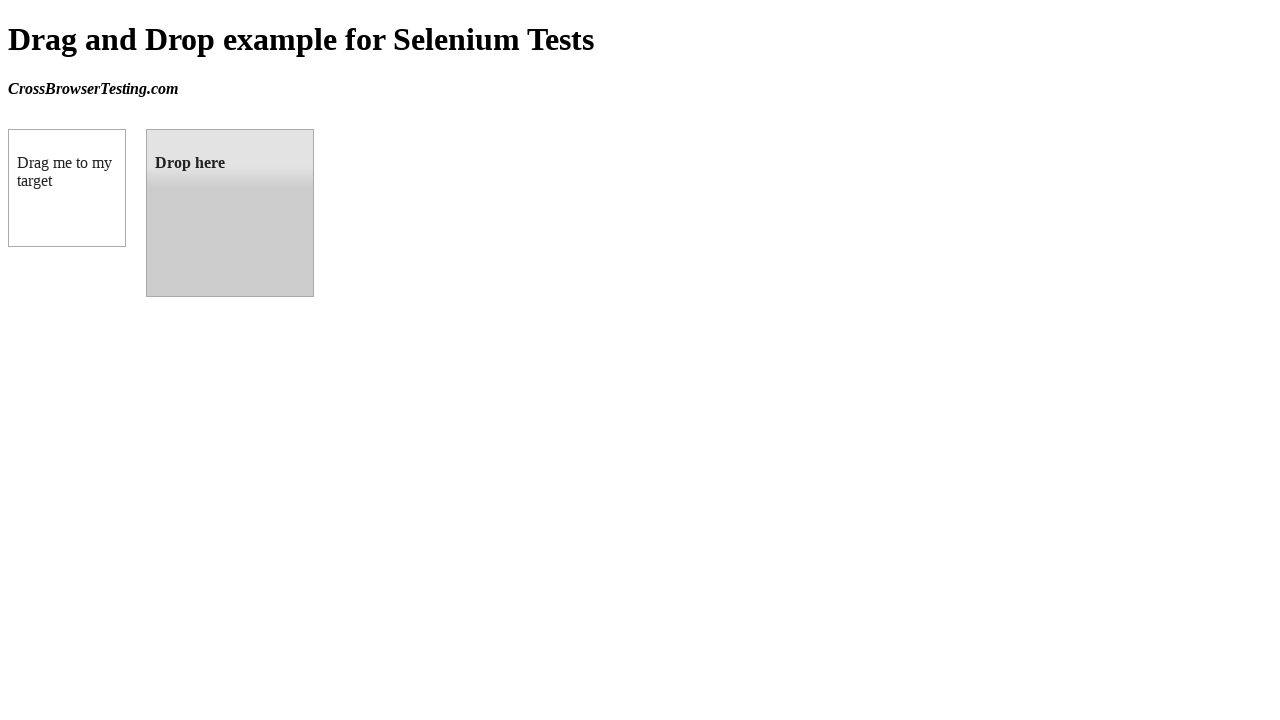

Located target element 'box B' (#droppable)
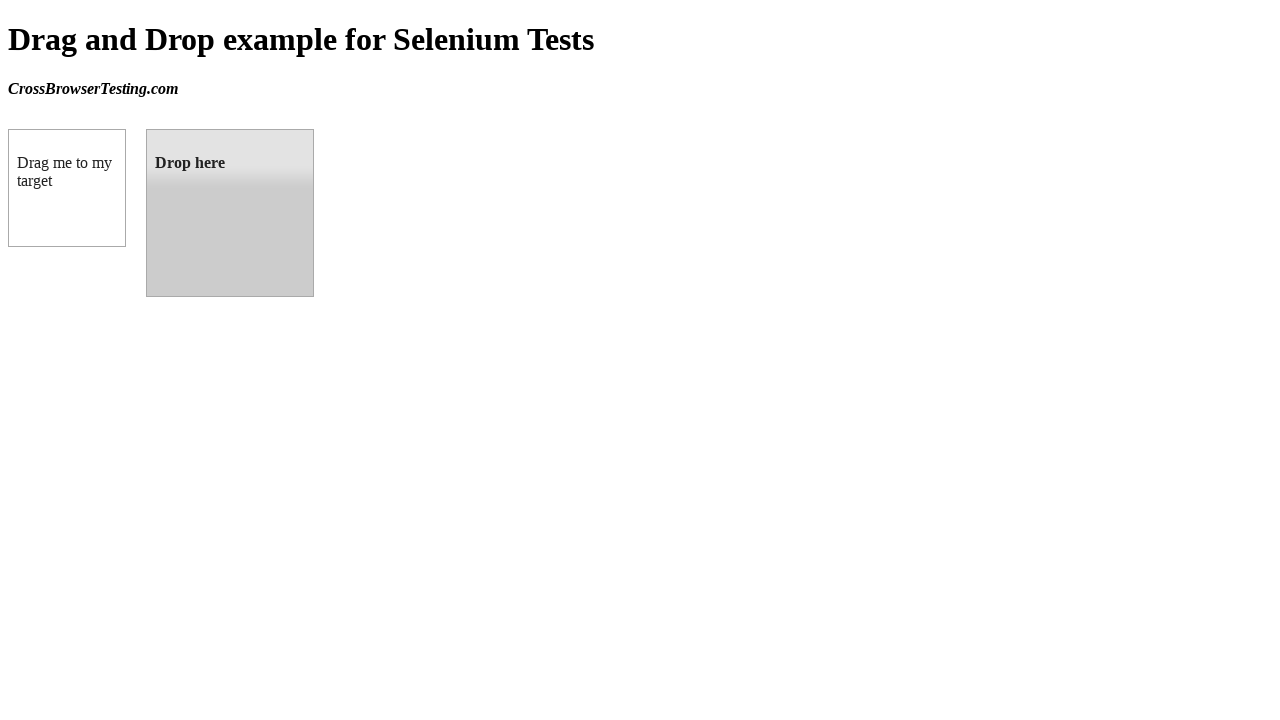

Retrieved bounding box of target element
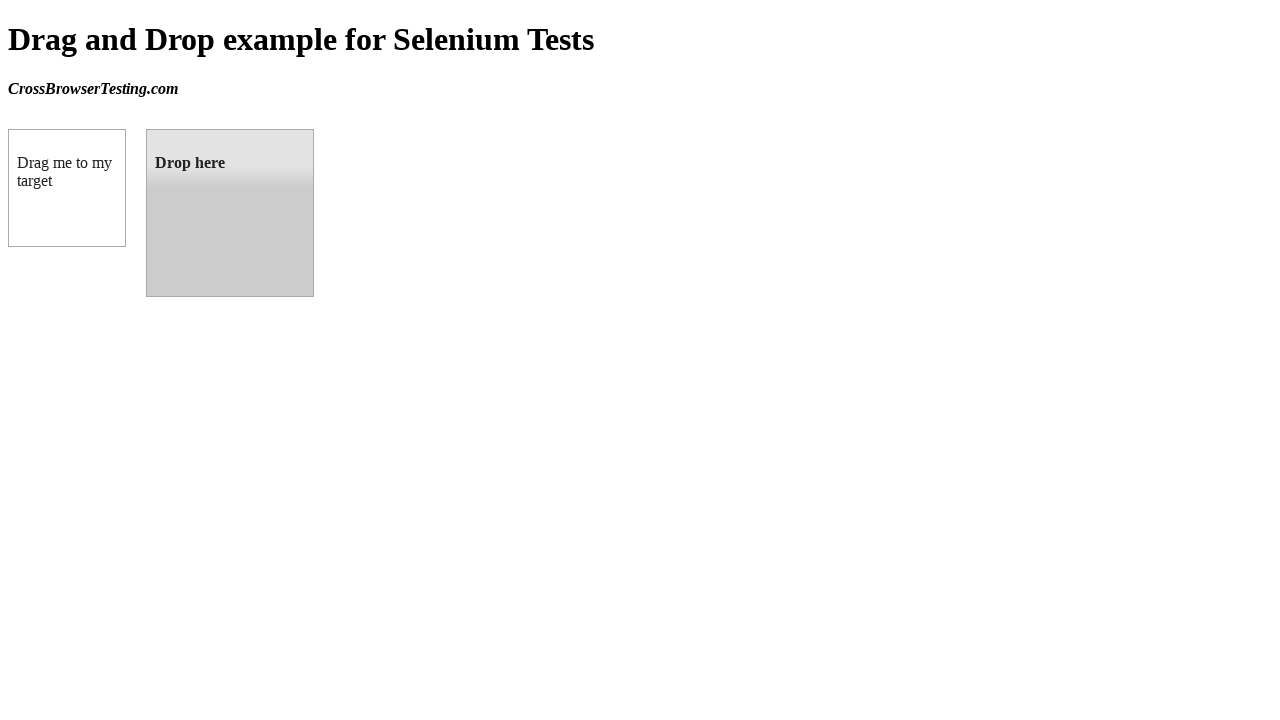

Moved mouse to center of source element at (67, 188)
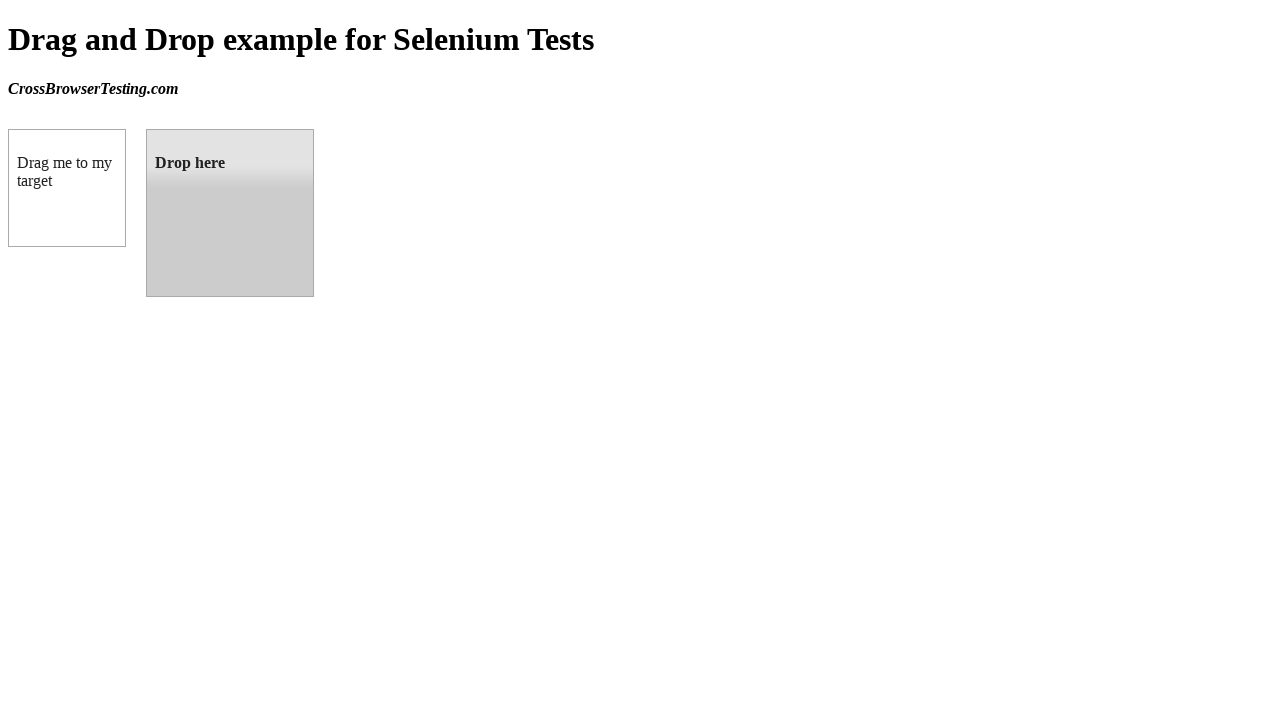

Pressed and held mouse button on source element at (67, 188)
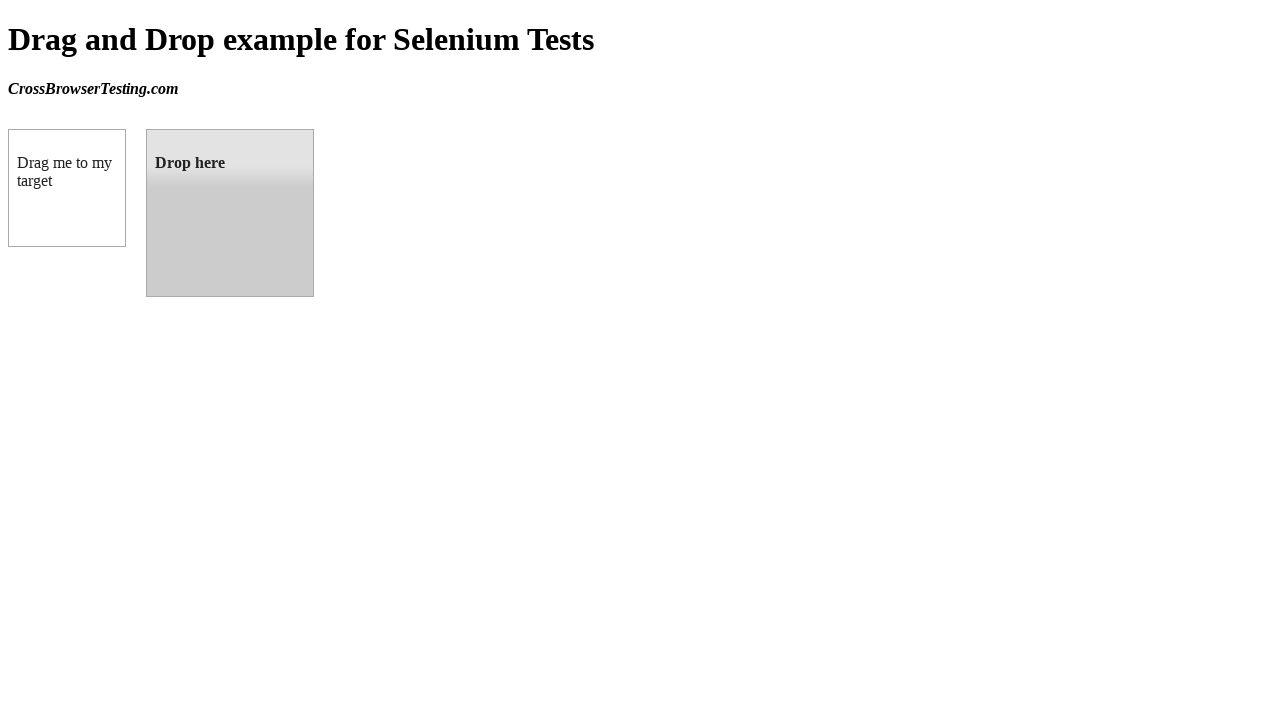

Dragged mouse to center of target element at (230, 213)
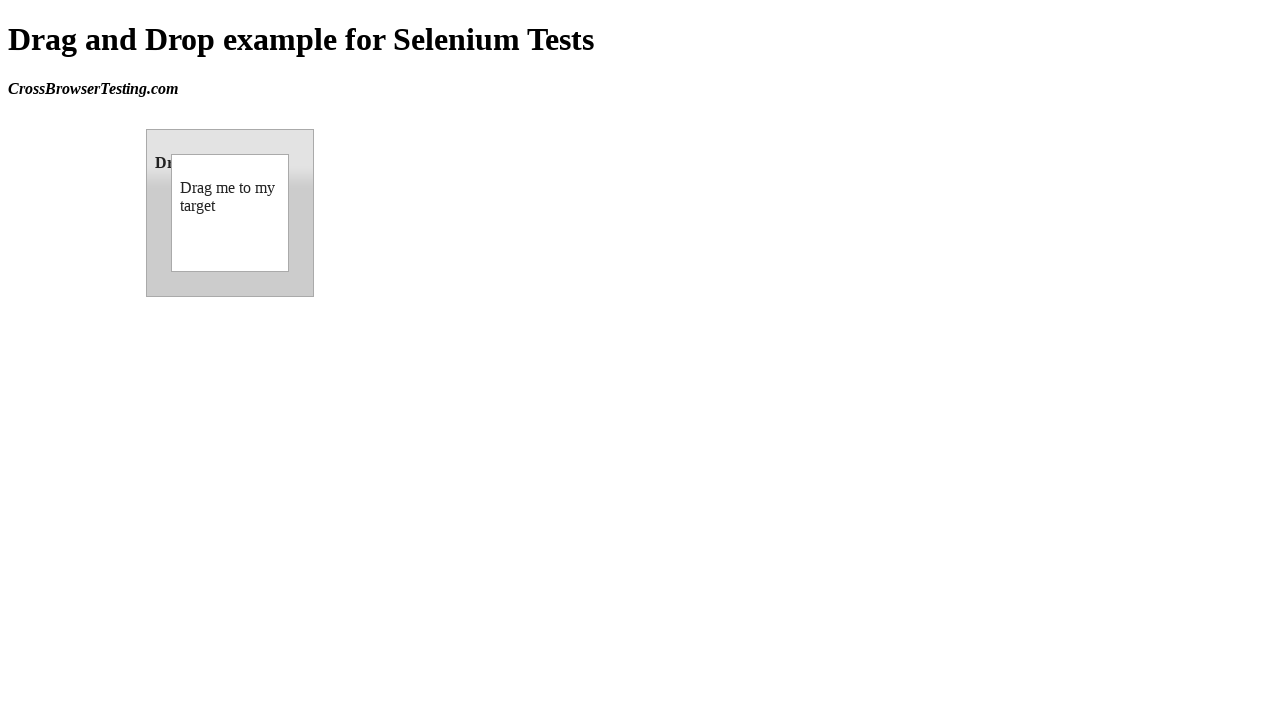

Released mouse button to complete drag-and-drop at (230, 213)
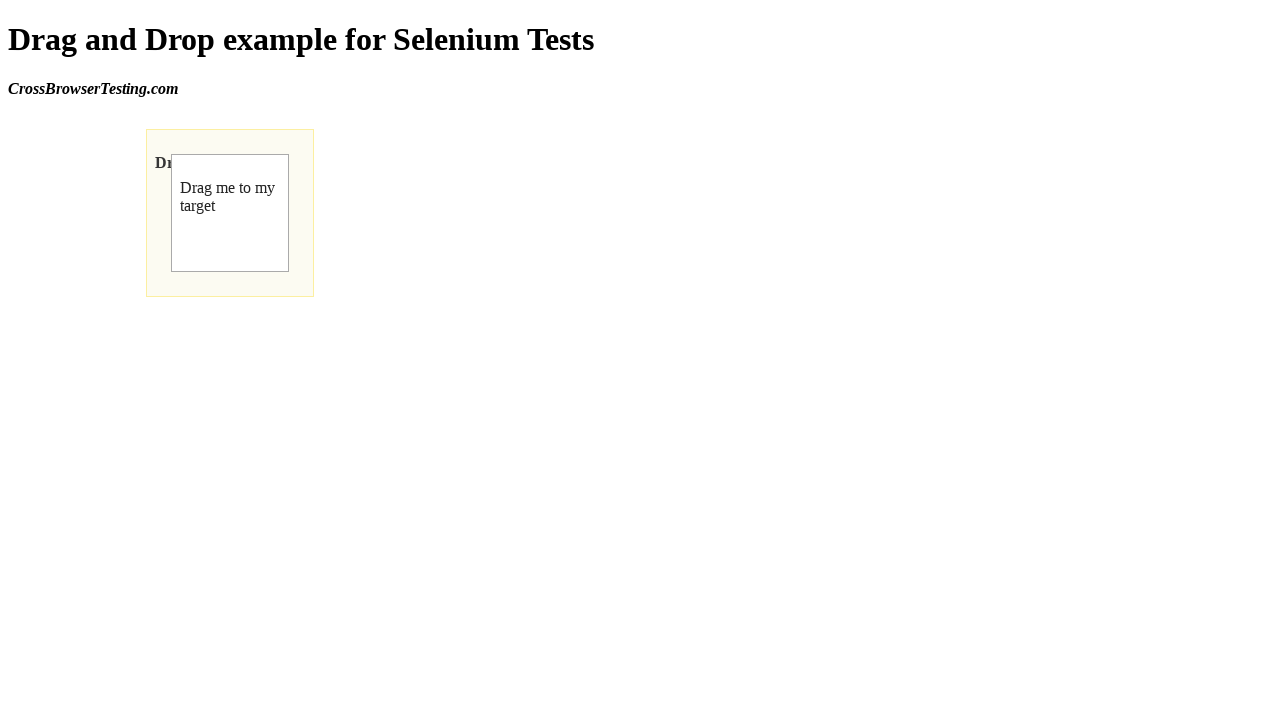

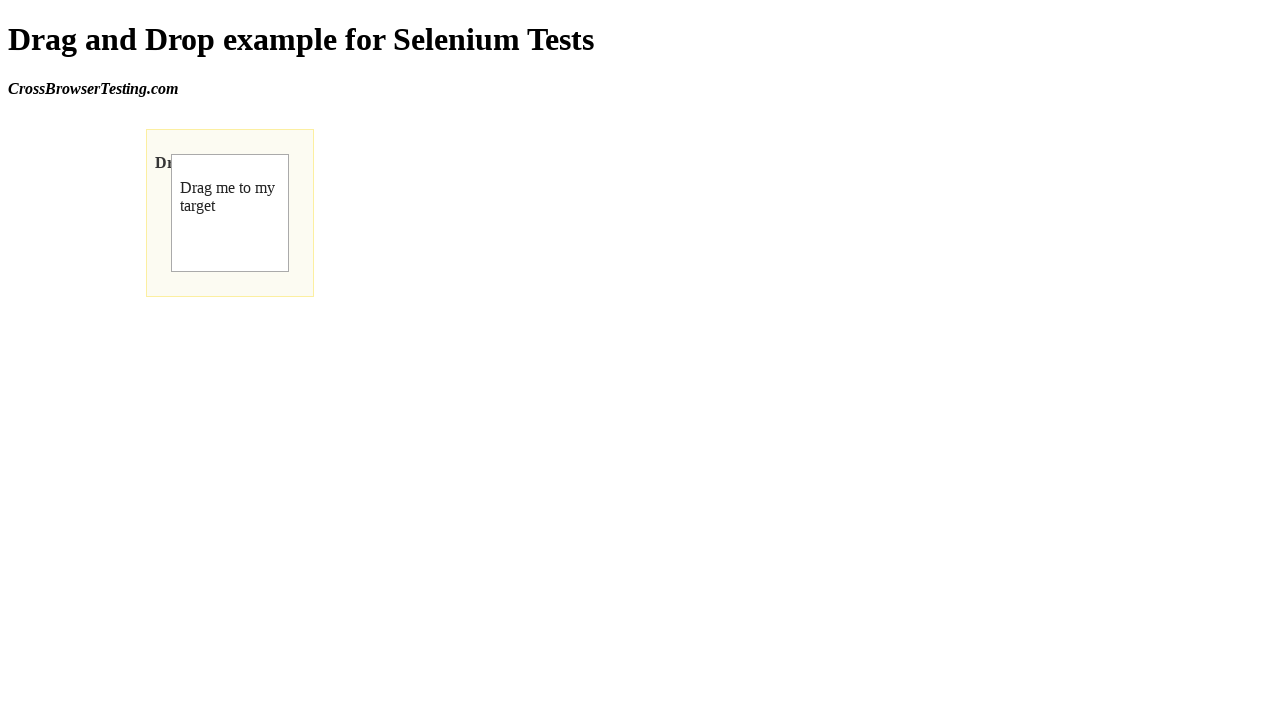